Searches for a game on the IGG Games website by entering a search query and submitting the search form

Starting URL: https://igg-games.com

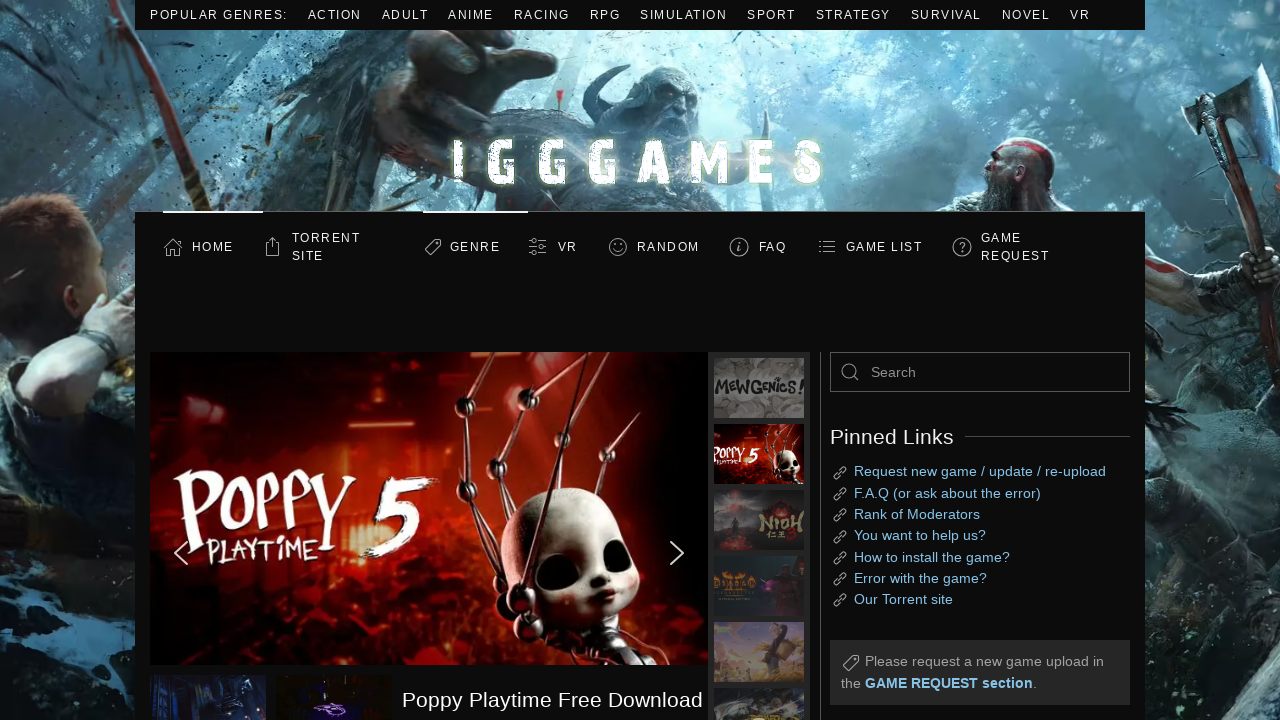

Clicked on the search input field to focus it at (980, 372) on .uk-search-input
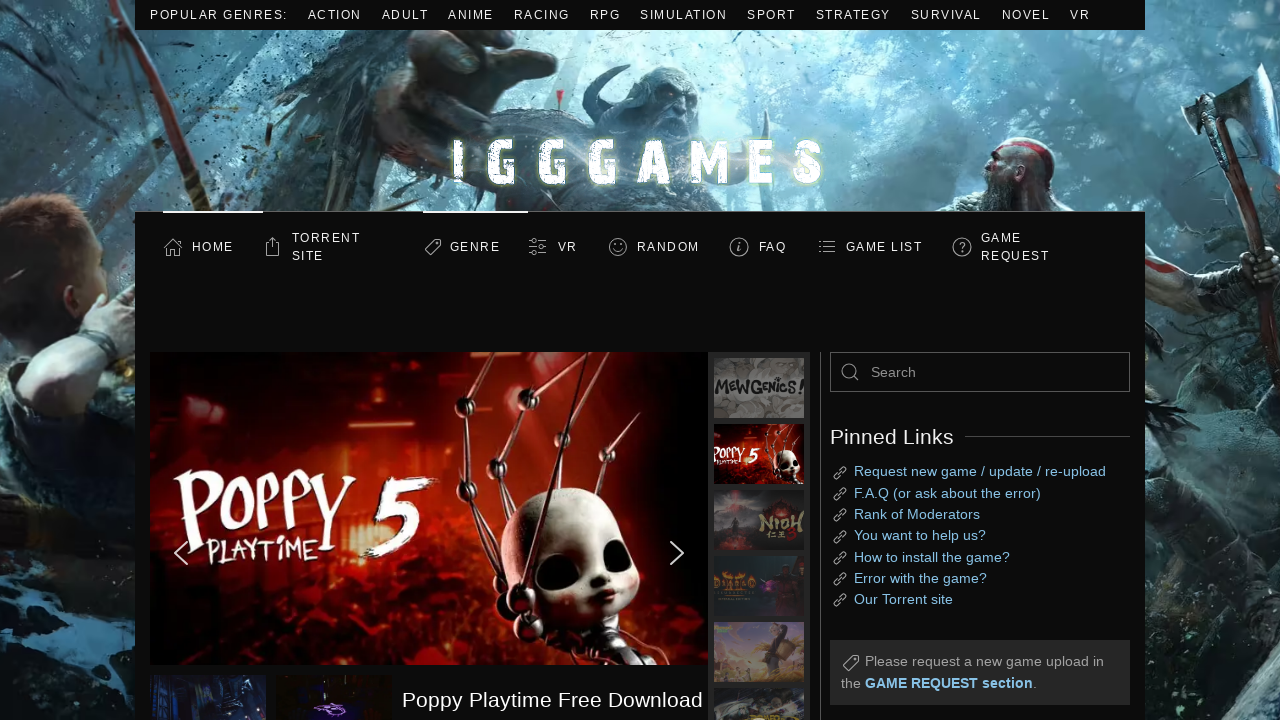

Filled search field with 'Red Dead Redemption 2' on .uk-search-input
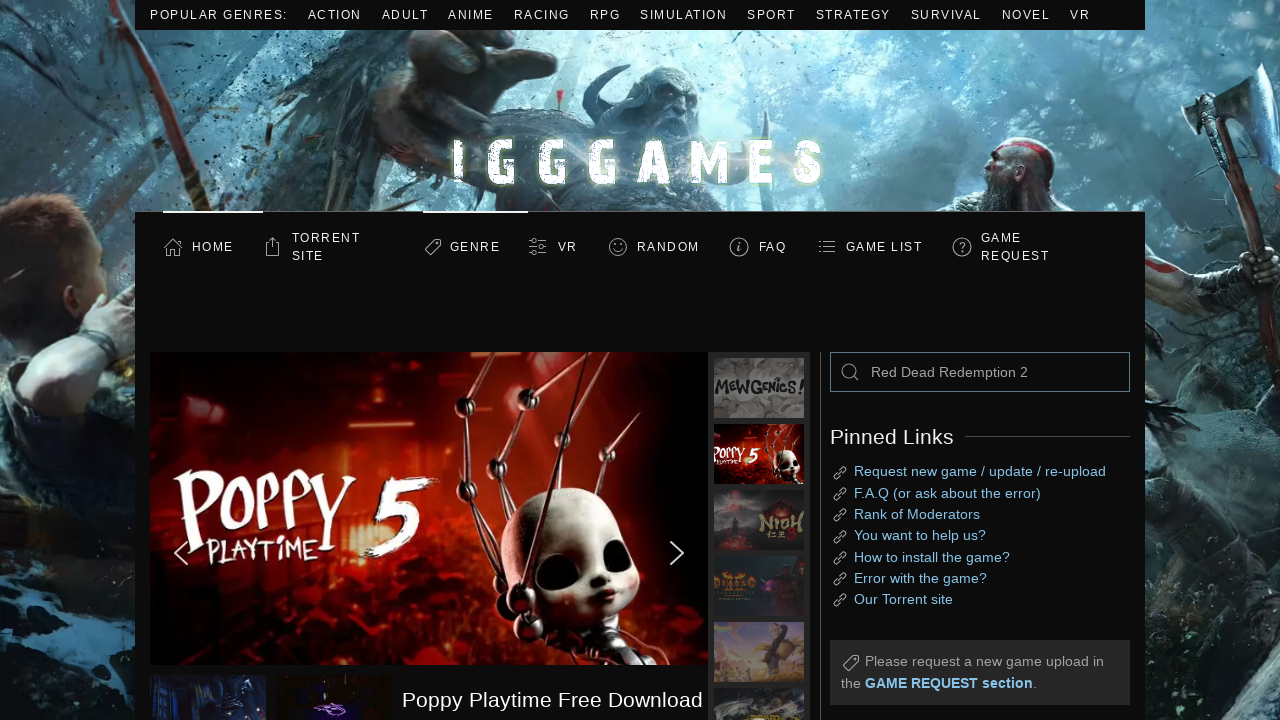

Pressed Enter to submit the search query on .uk-search-input
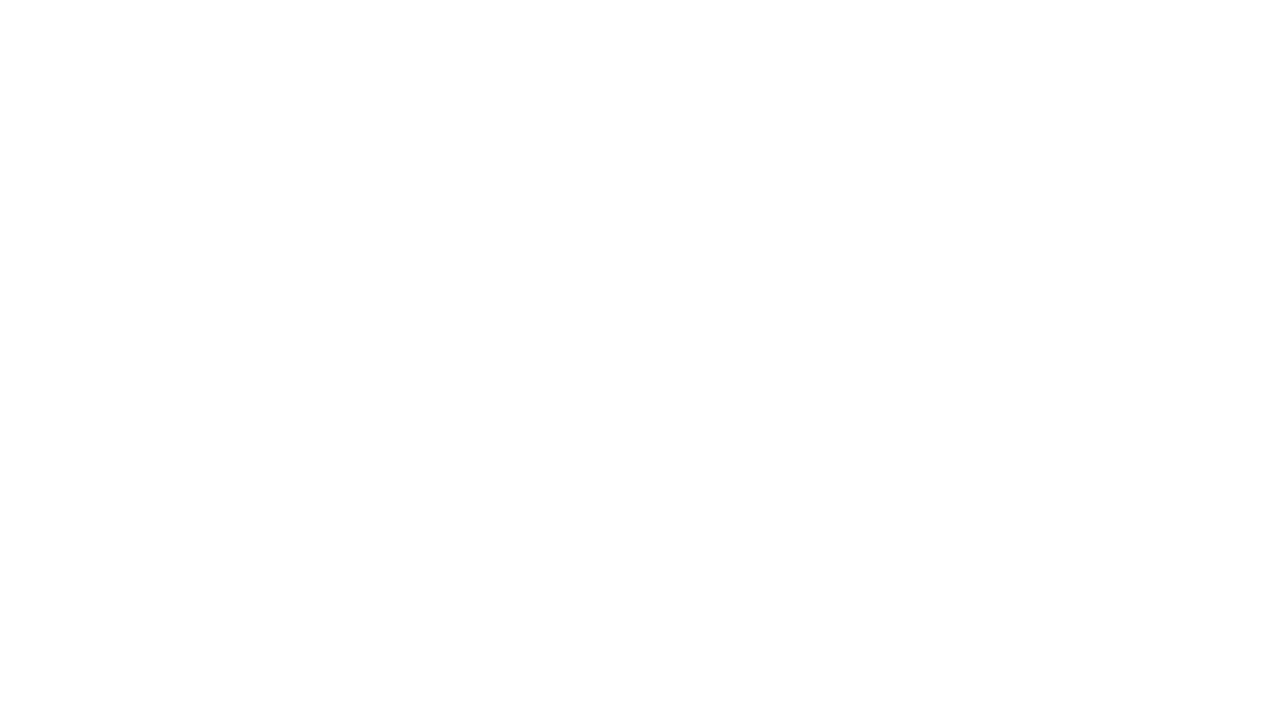

Search results loaded (network idle)
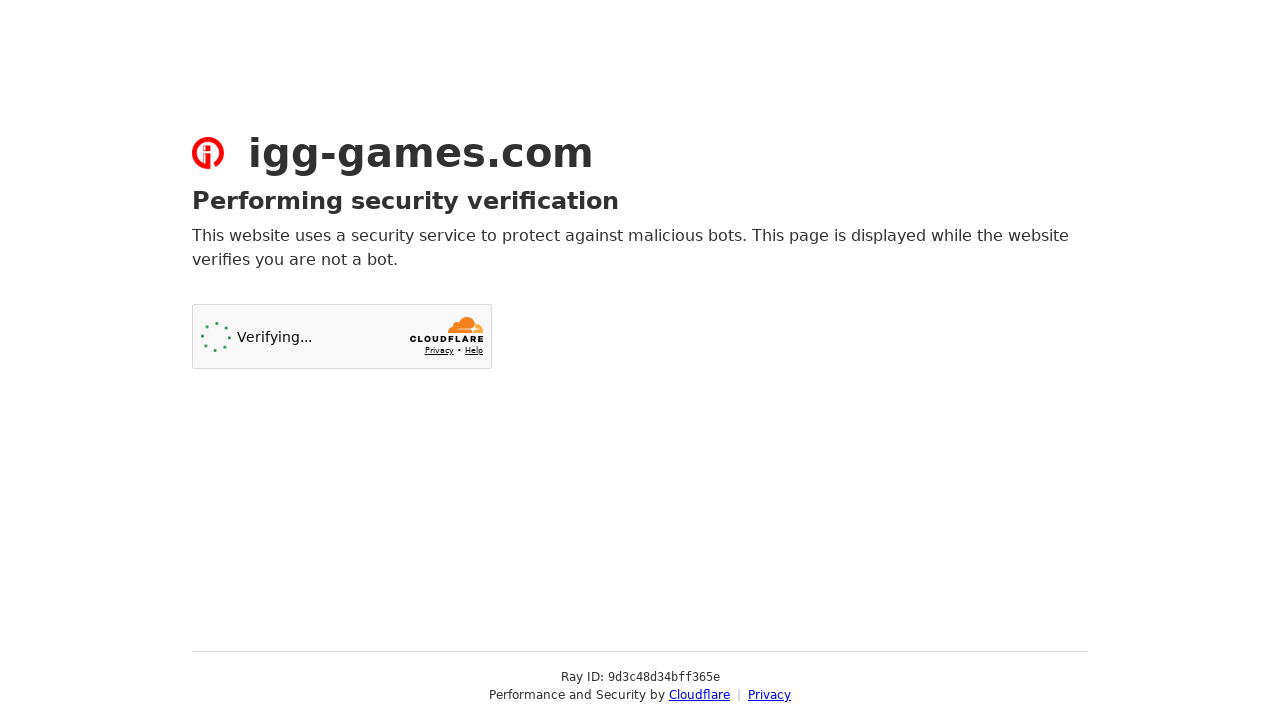

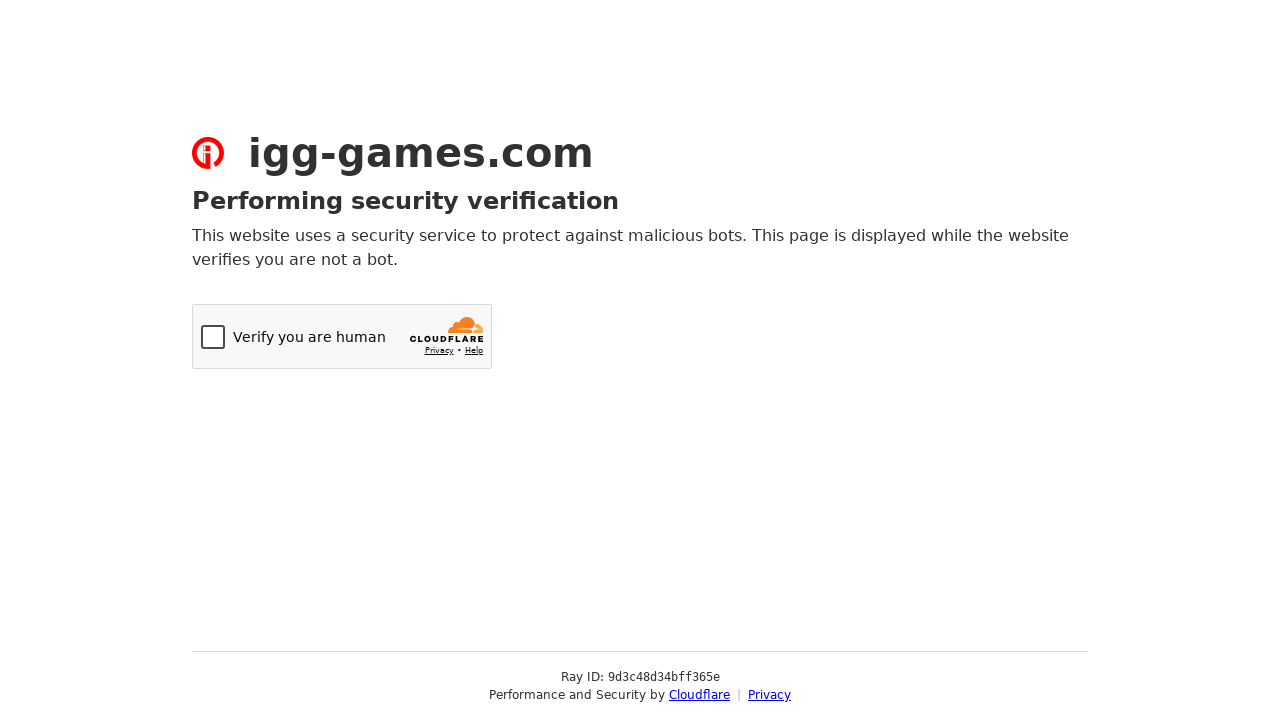